Tests a name form by entering a name and clicking a welcome button to verify form submission functionality

Starting URL: https://lakatbalu.github.io/python-2022-03-10/

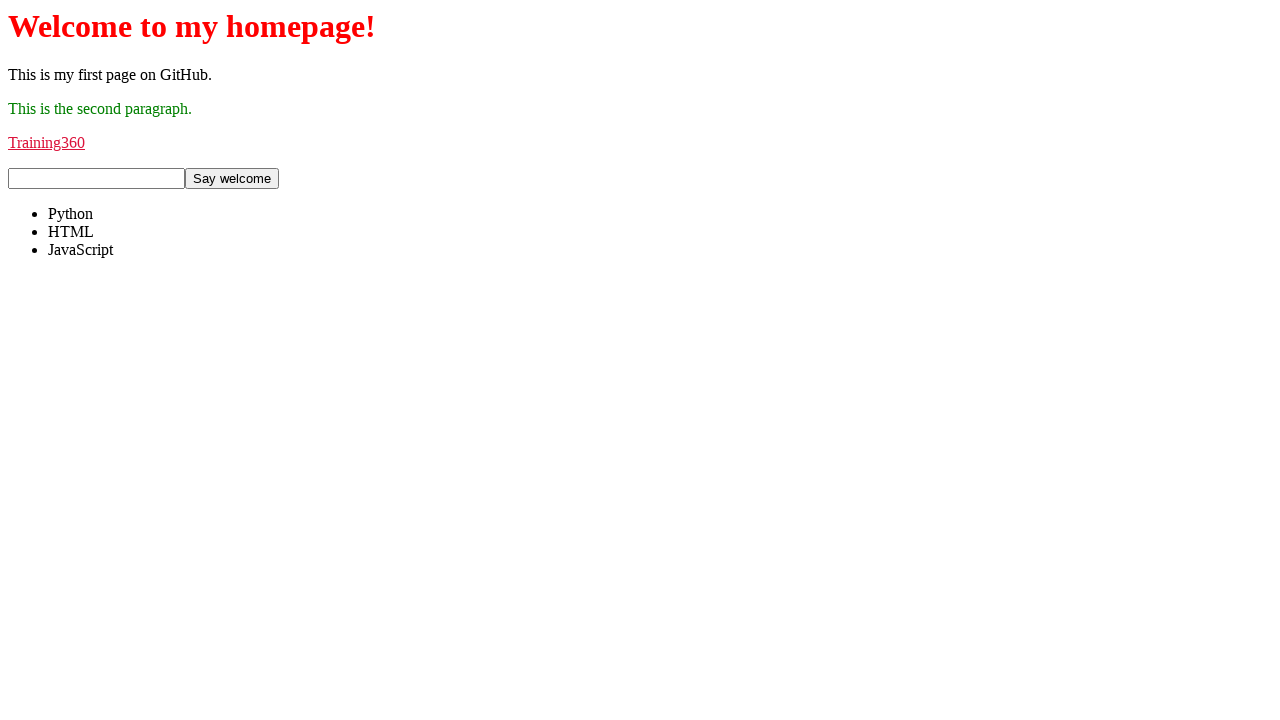

Located the name form element
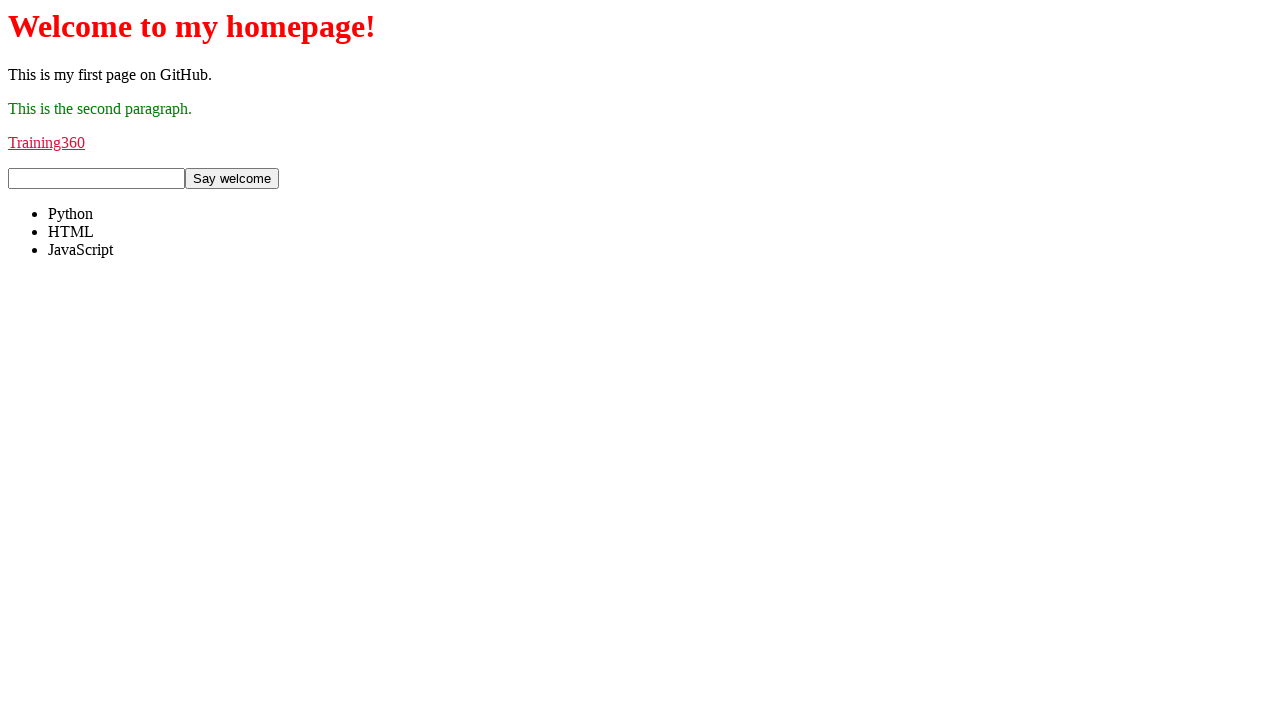

Filled name input field with 'John Doe' on #name-form >> [name='name']
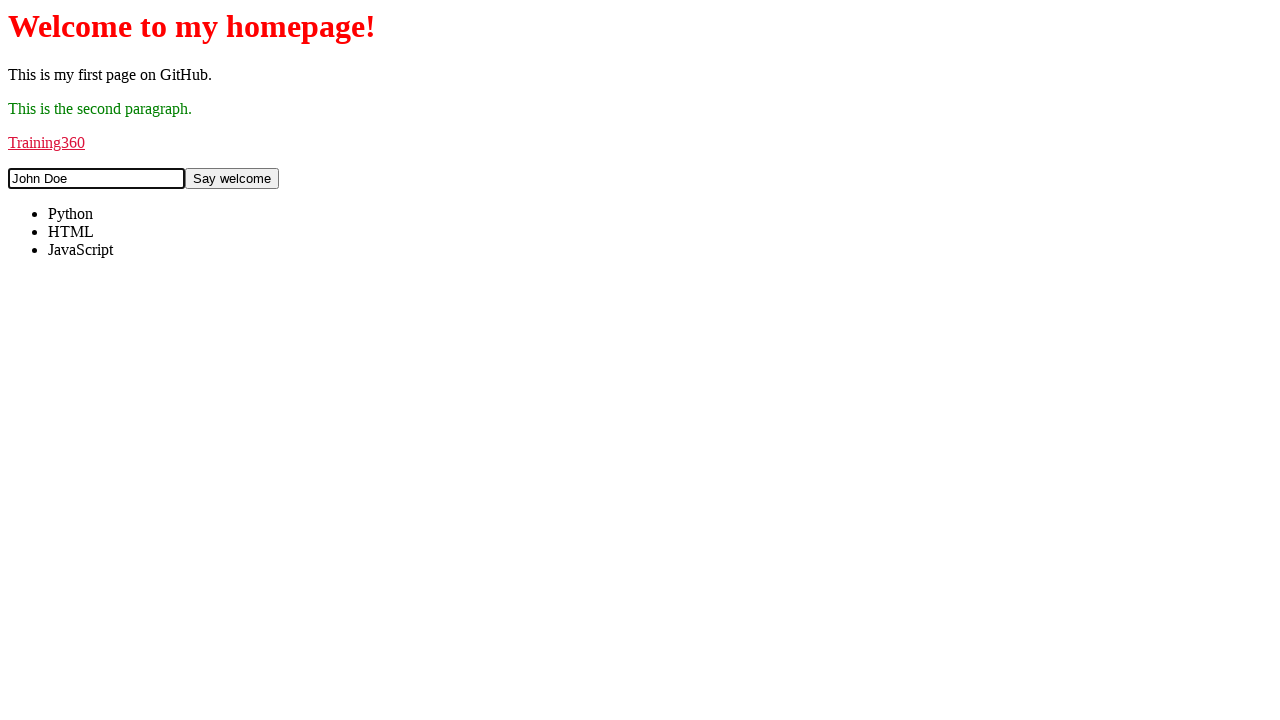

Clicked the welcome button to submit the form at (232, 179) on #name-form >> [value='Say welcome']
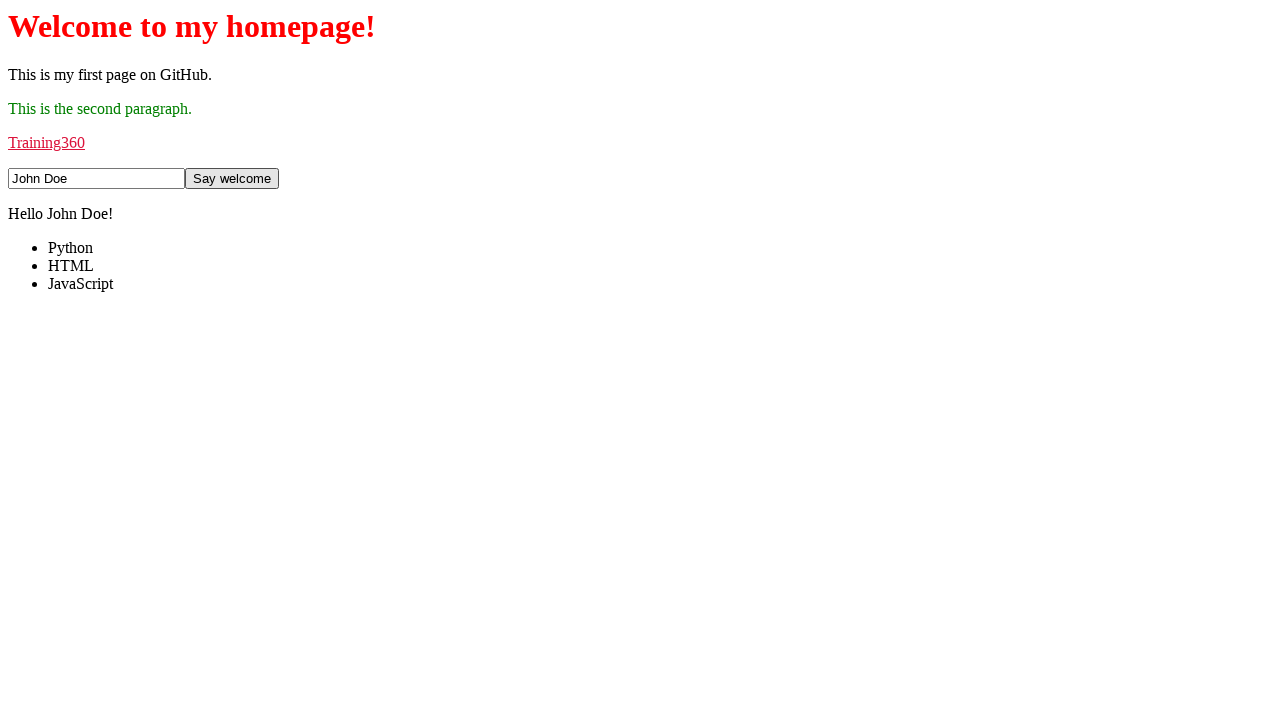

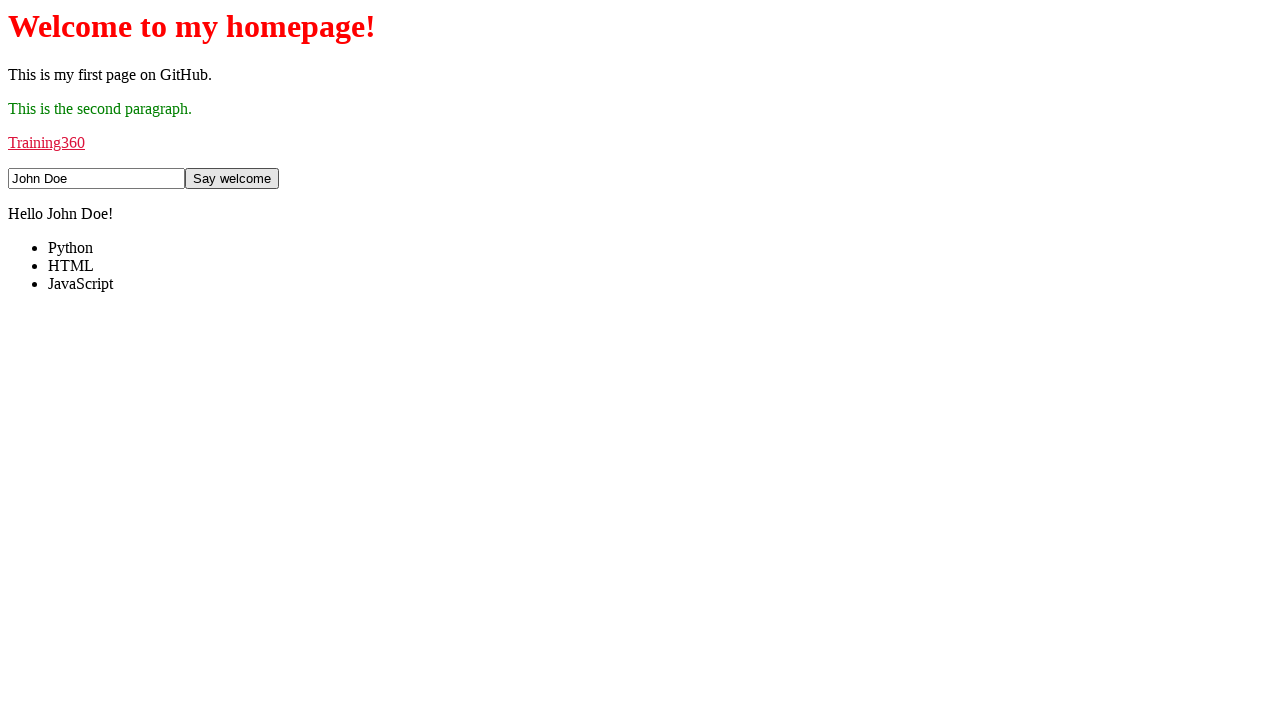